Tests prompt alert functionality by triggering a prompt dialog, entering text, and accepting it

Starting URL: https://www.hyrtutorials.com/p/alertsdemo.html

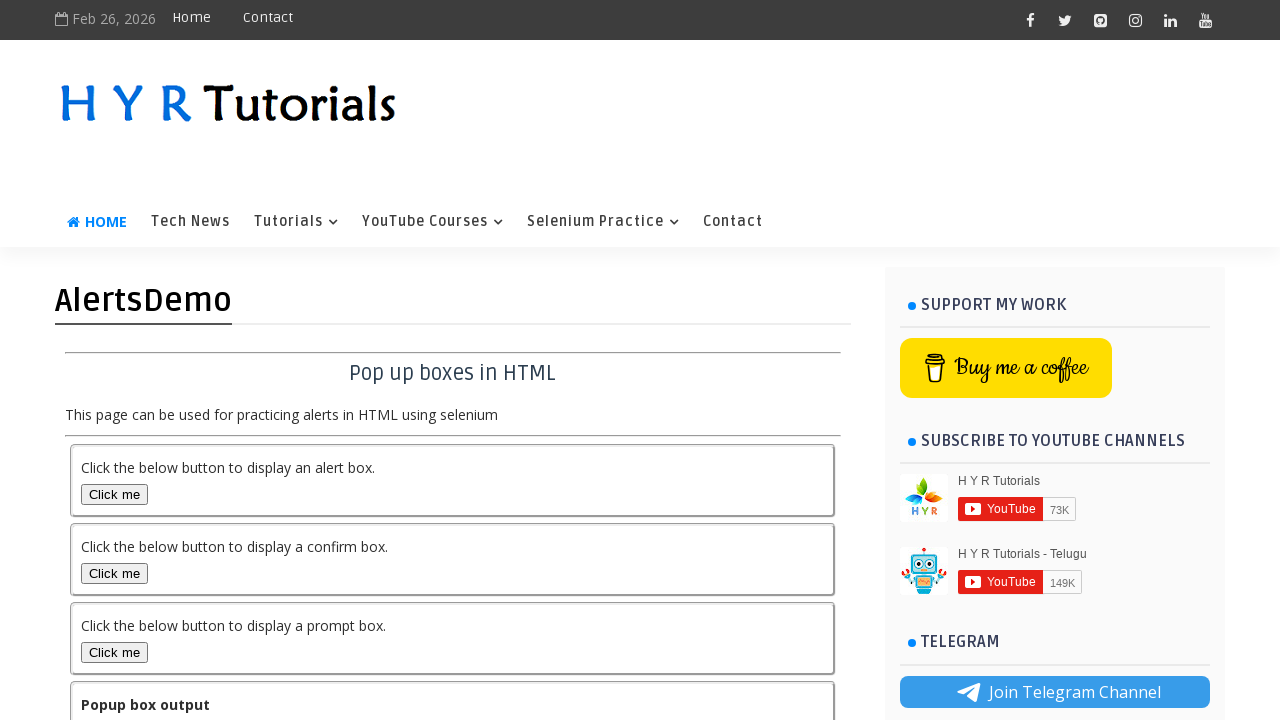

Navigated to alerts demo page
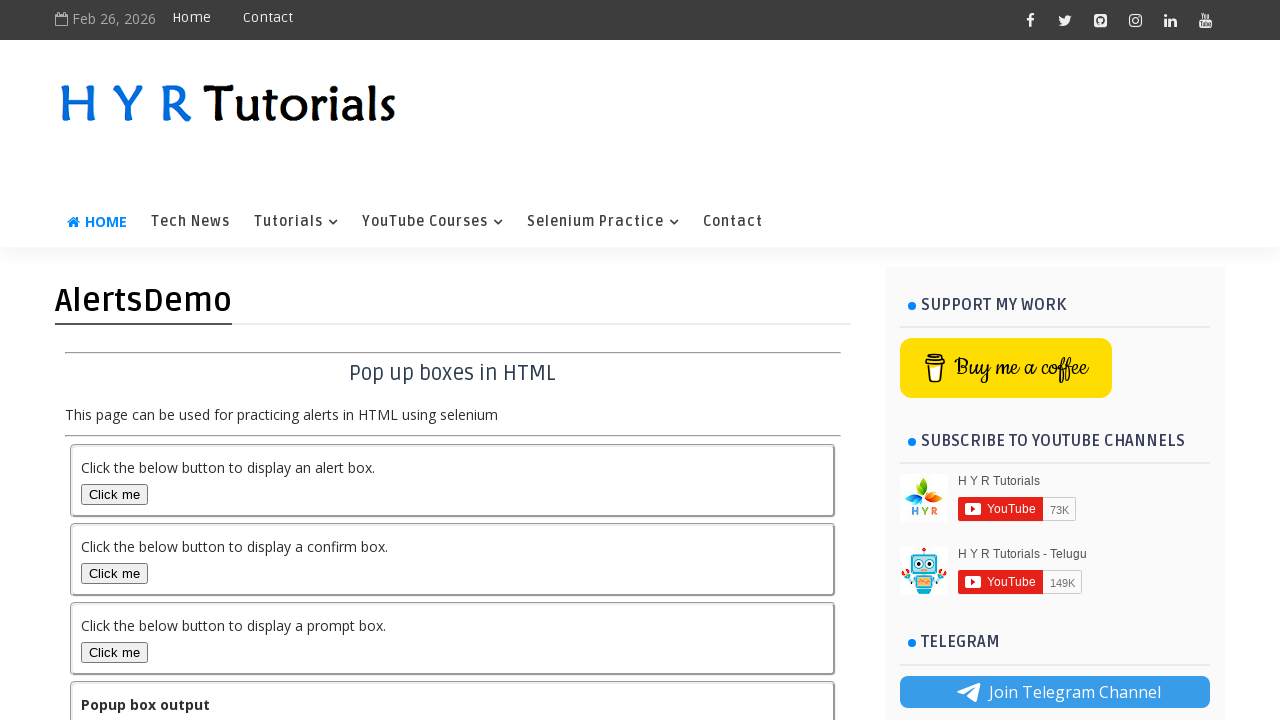

Clicked prompt alert button at (114, 652) on #promptBox
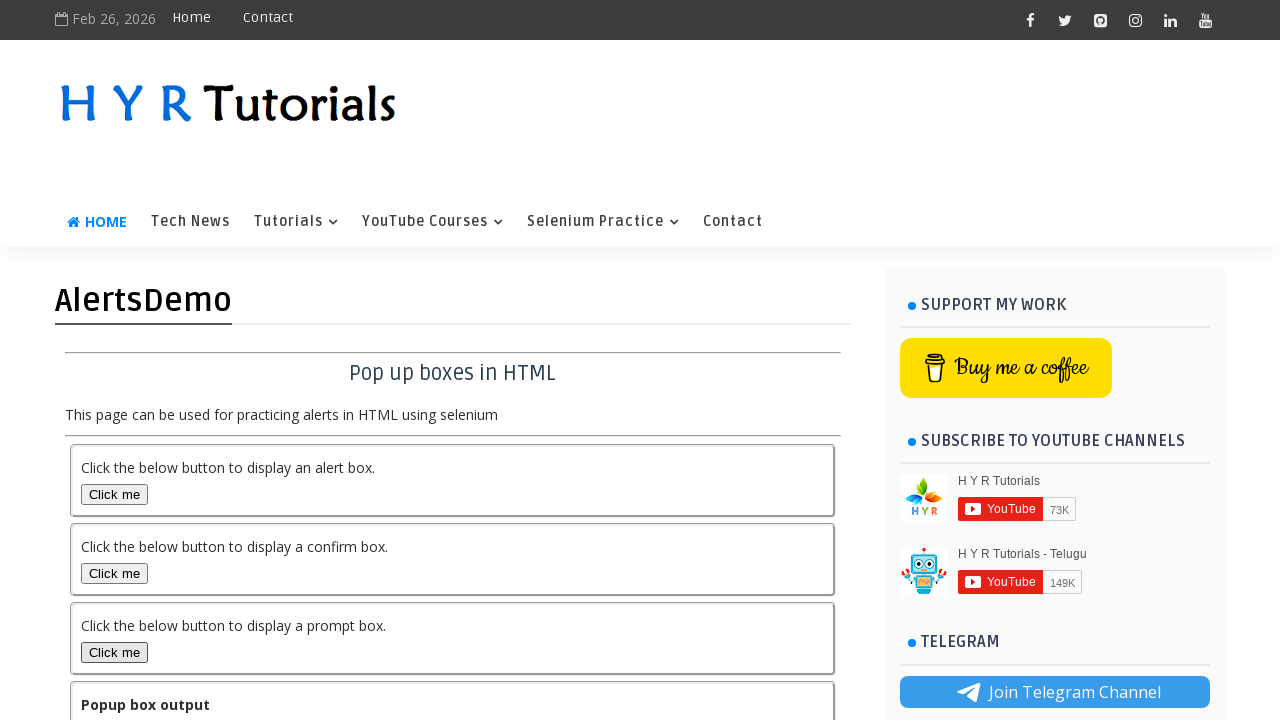

Set up dialog handler to accept prompt with text 'QA Testing'
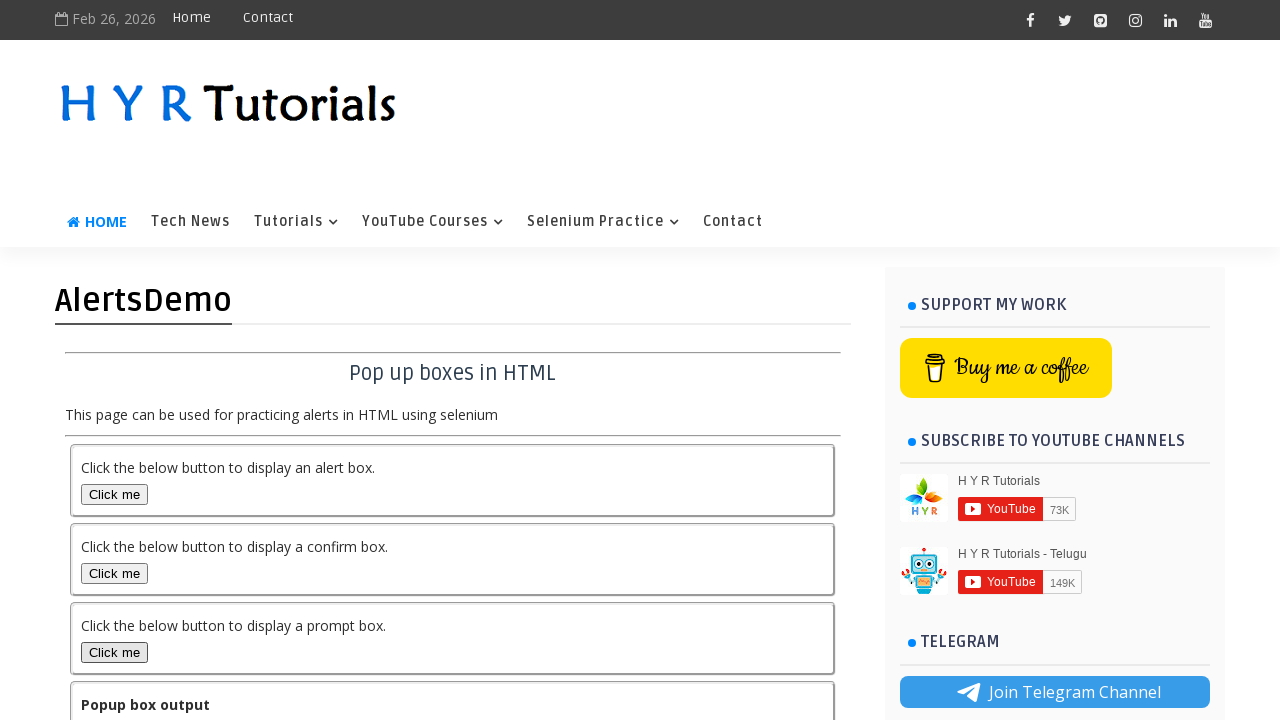

Waited for output element to appear
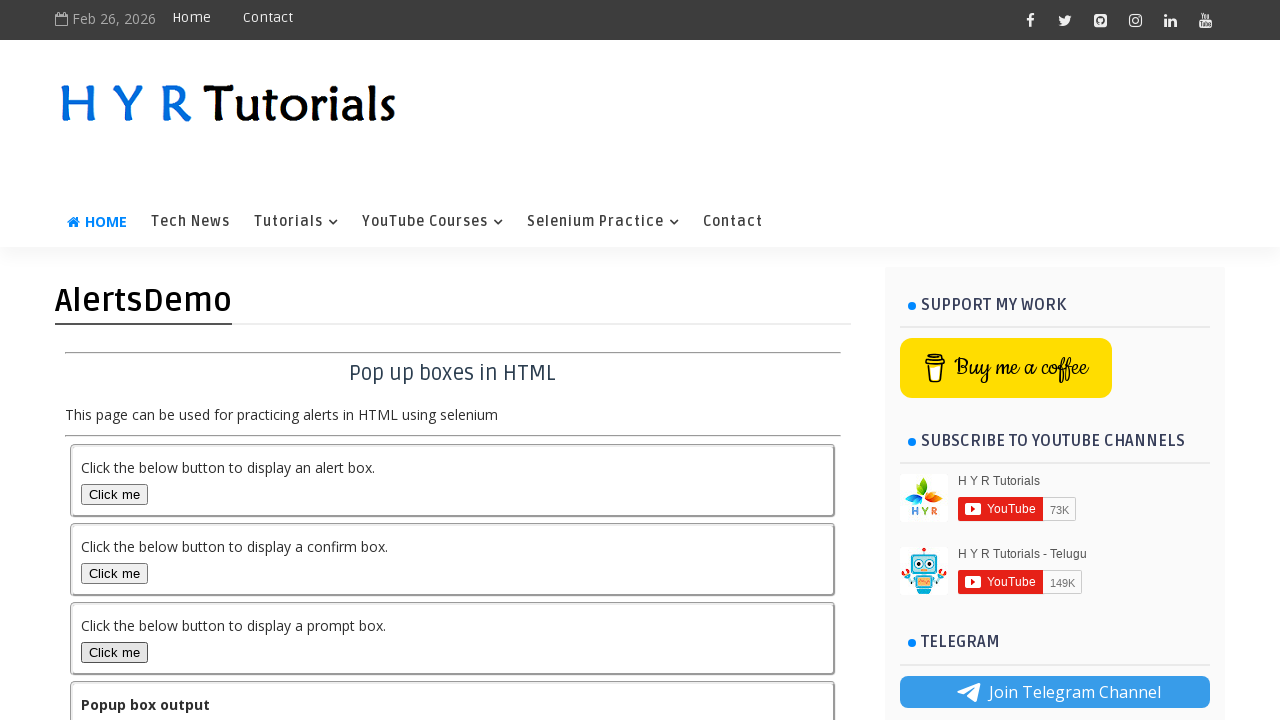

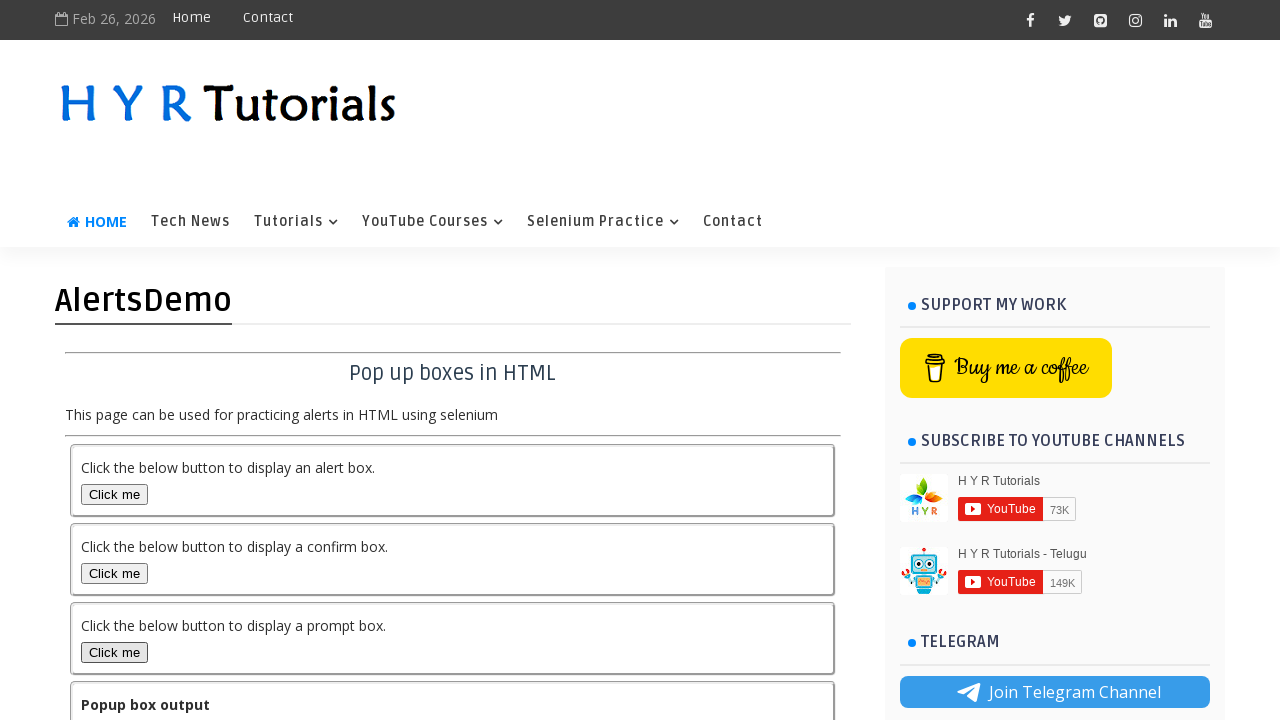